Tests entering text in an input field and clearing it

Starting URL: https://bonigarcia.dev/selenium-webdriver-java/web-form.html

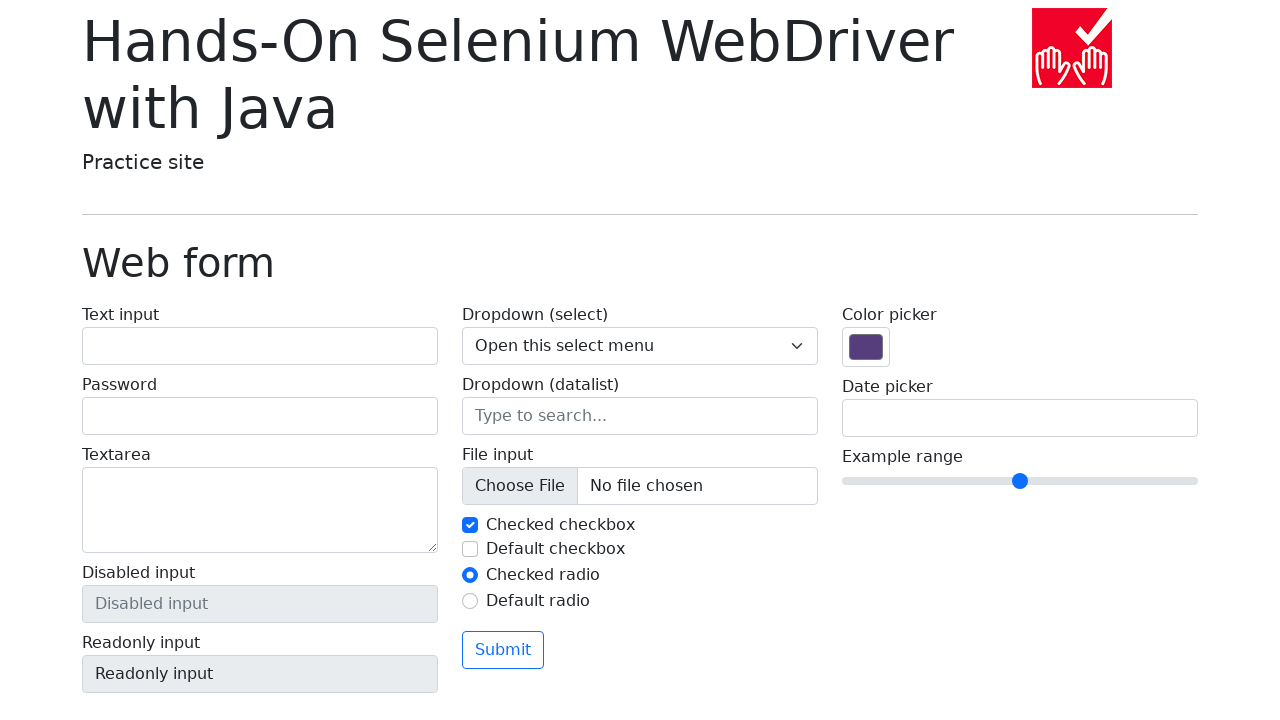

Filled input field with 'Hello World!' on [name='my-text']
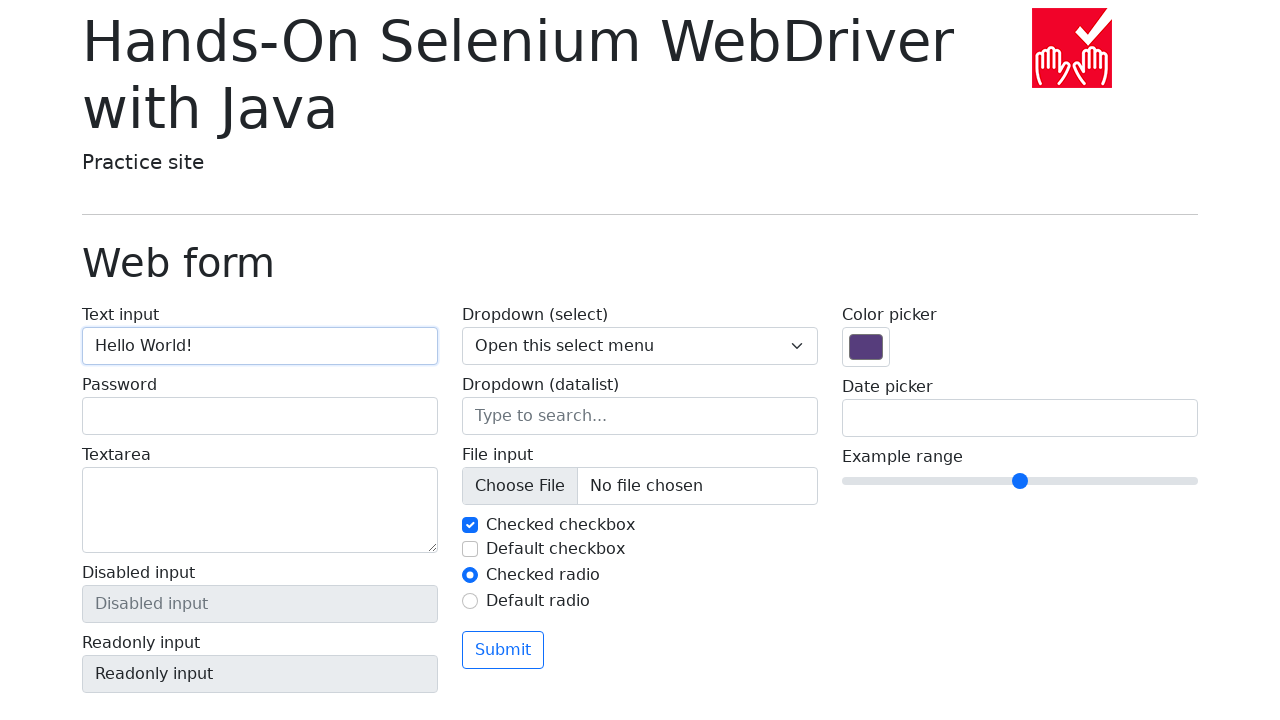

Asserted input value equals 'Hello World!'
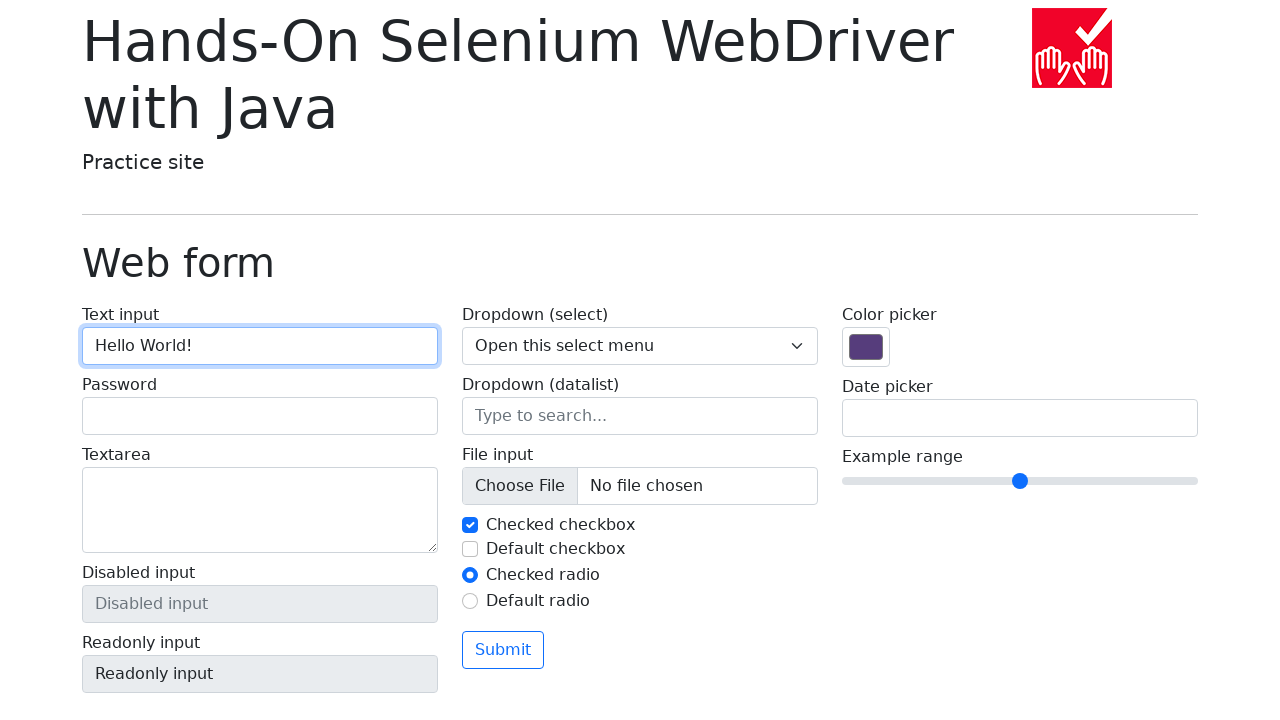

Cleared the input field on [name='my-text']
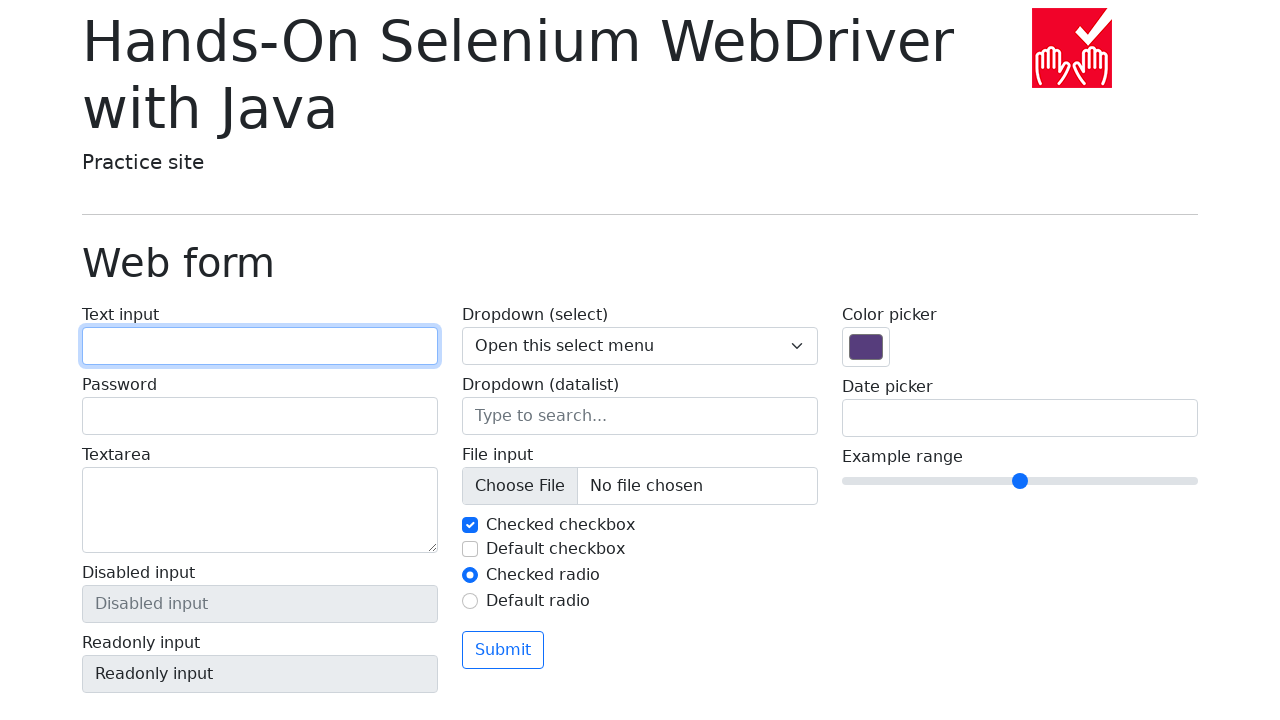

Asserted input field is now empty
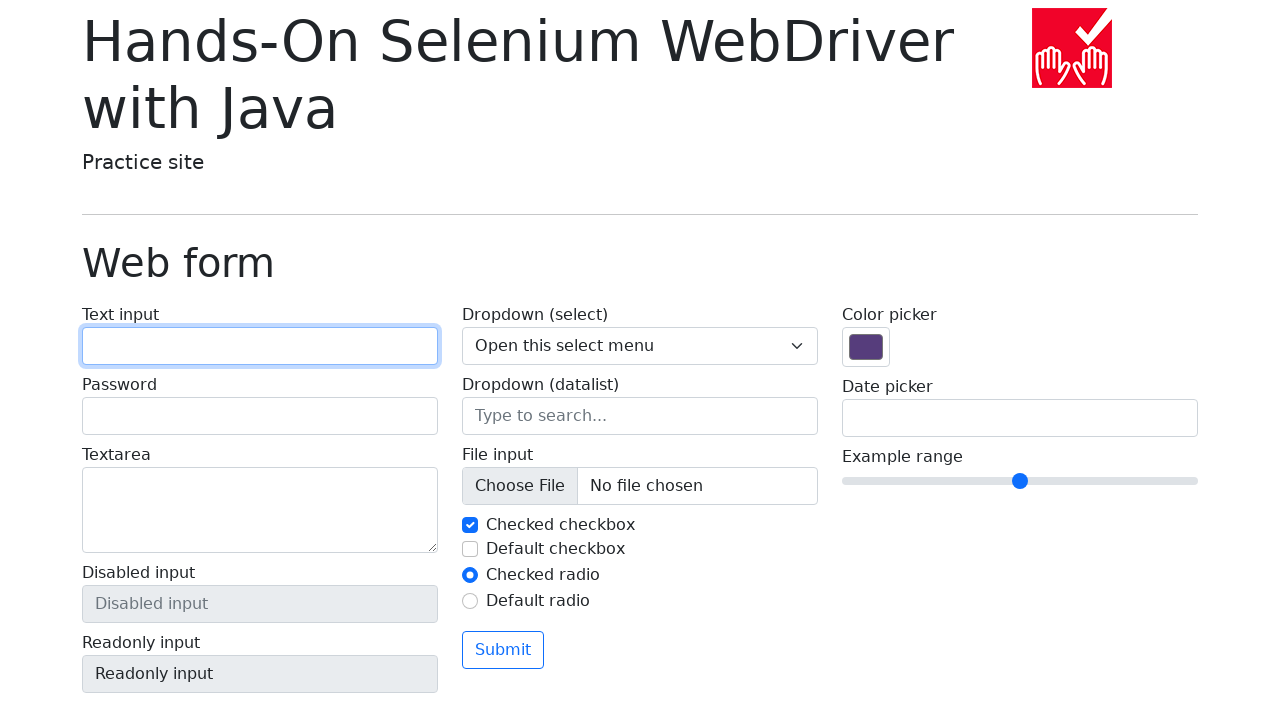

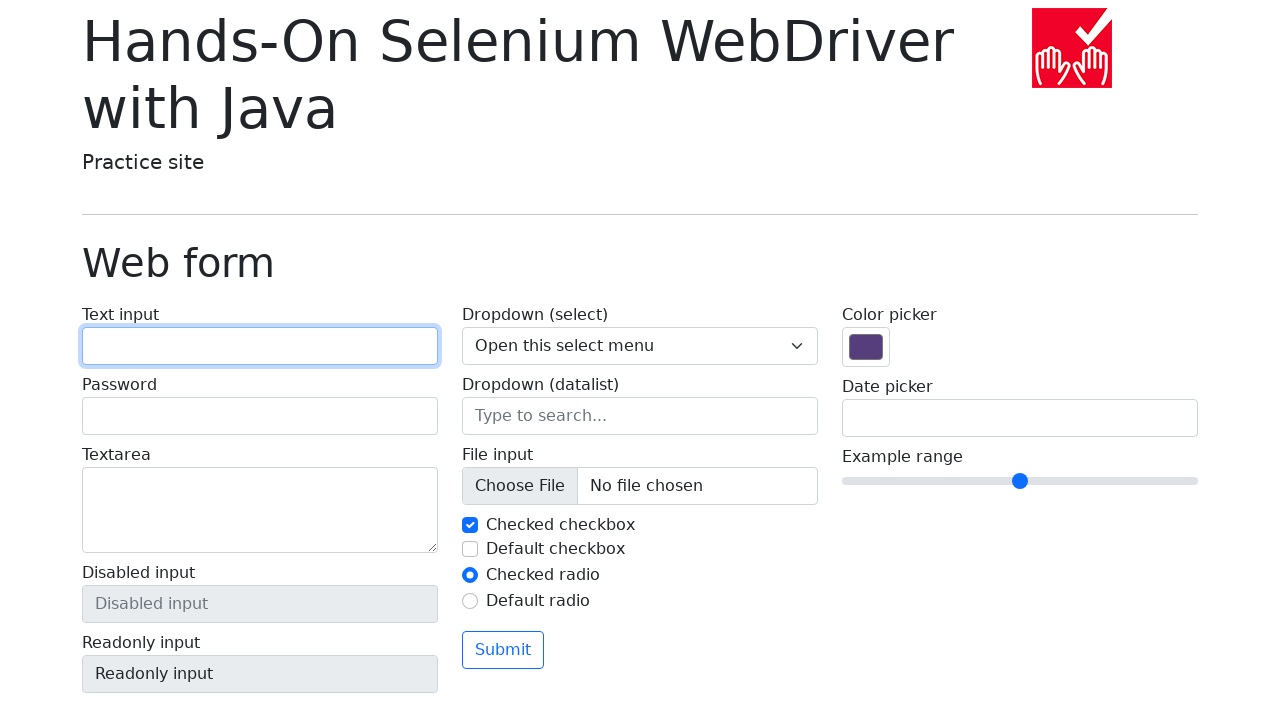